Navigates to a test automation blog and clicks a button element

Starting URL: http://testautomationpractice.blogspot.com/

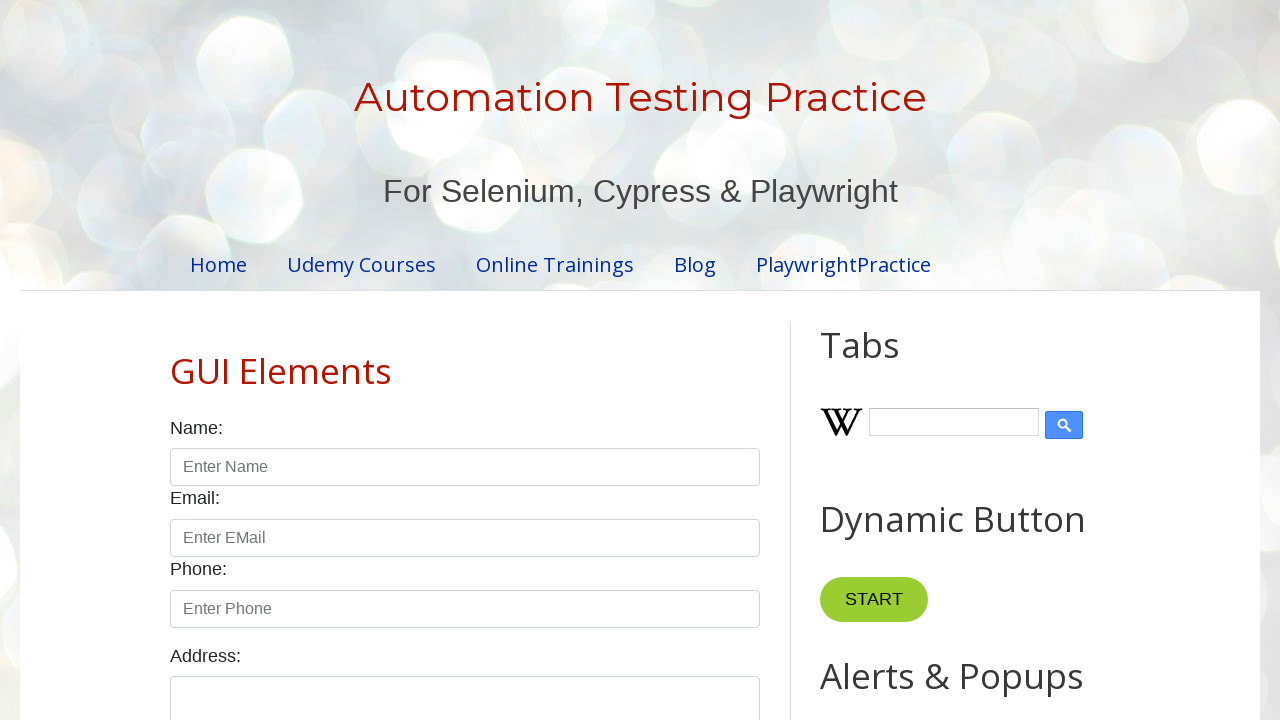

Navigated to test automation blog
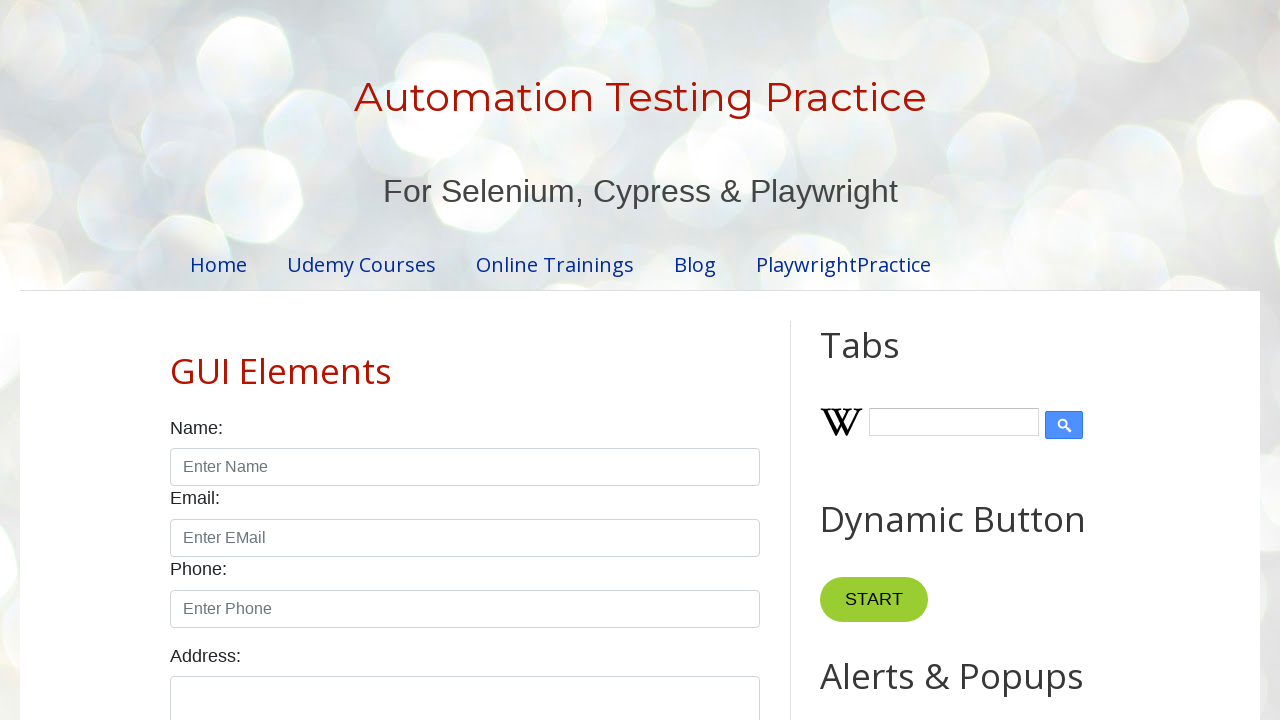

Clicked button element at (888, 361) on xpath=//*[@id="HTML9"]/div[1]/button
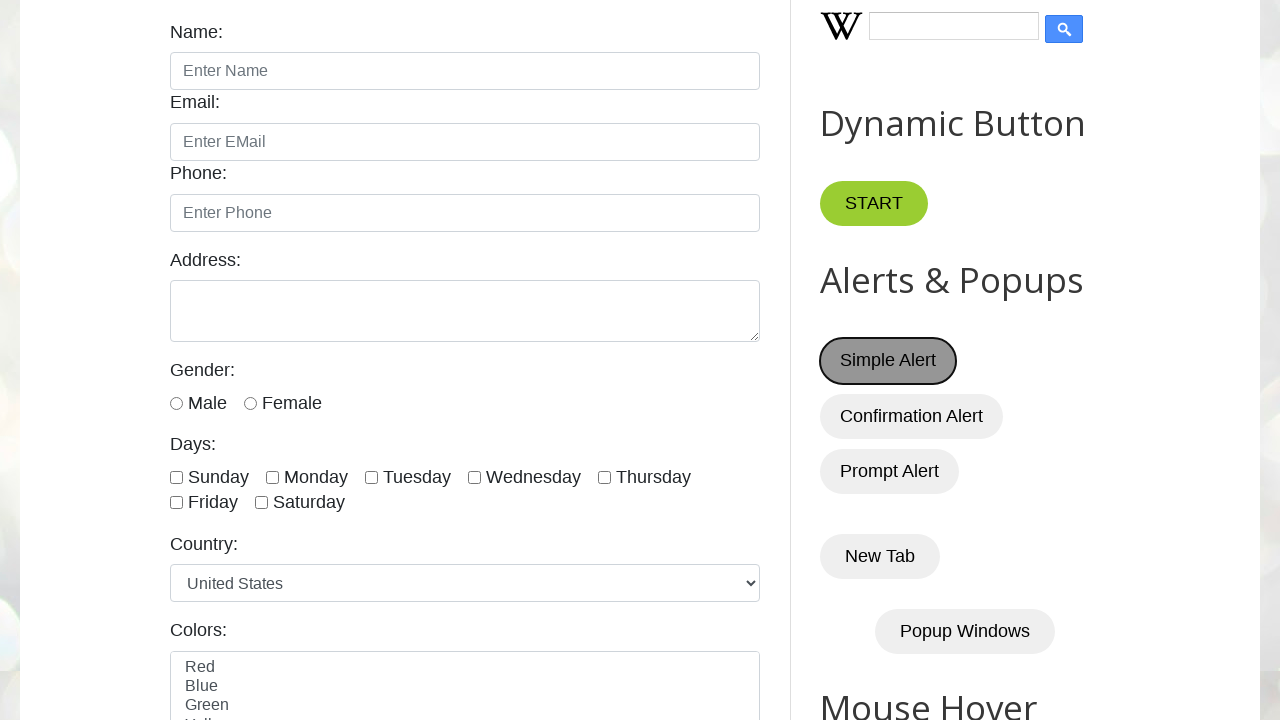

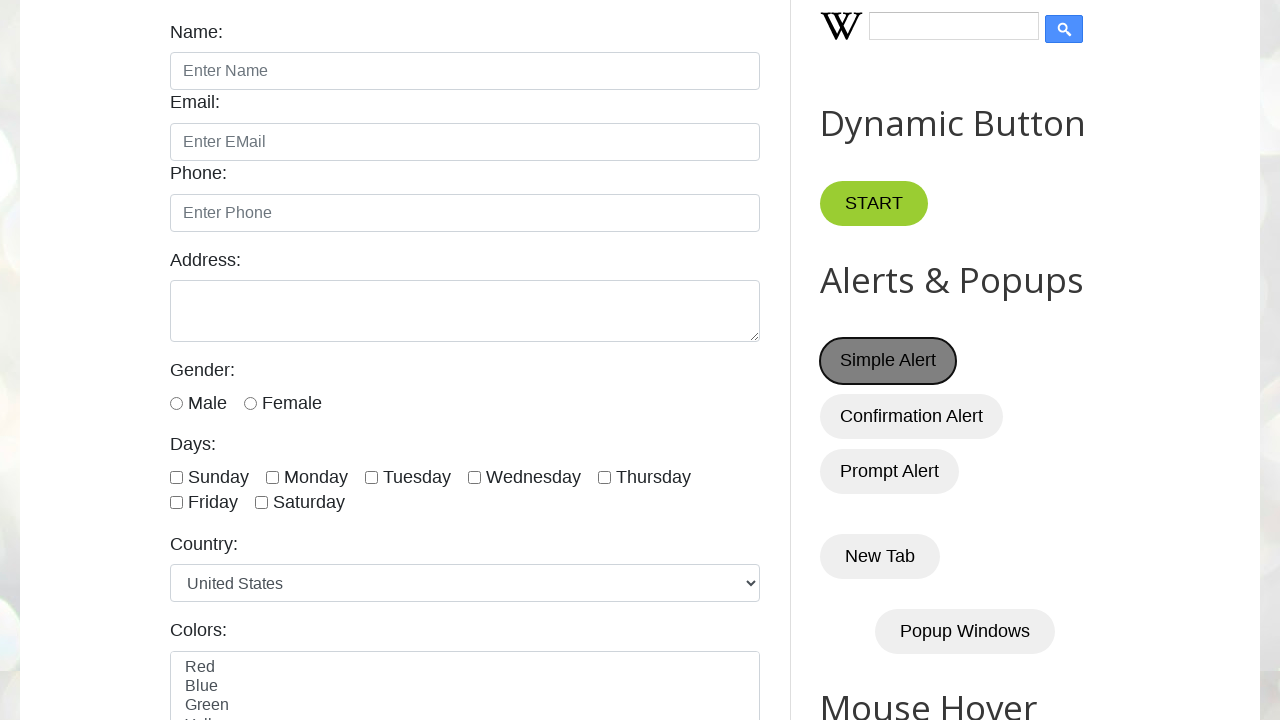